Simple test that prints "A Test" to console

Starting URL: https://naveenautomationlabs.com/opencart/

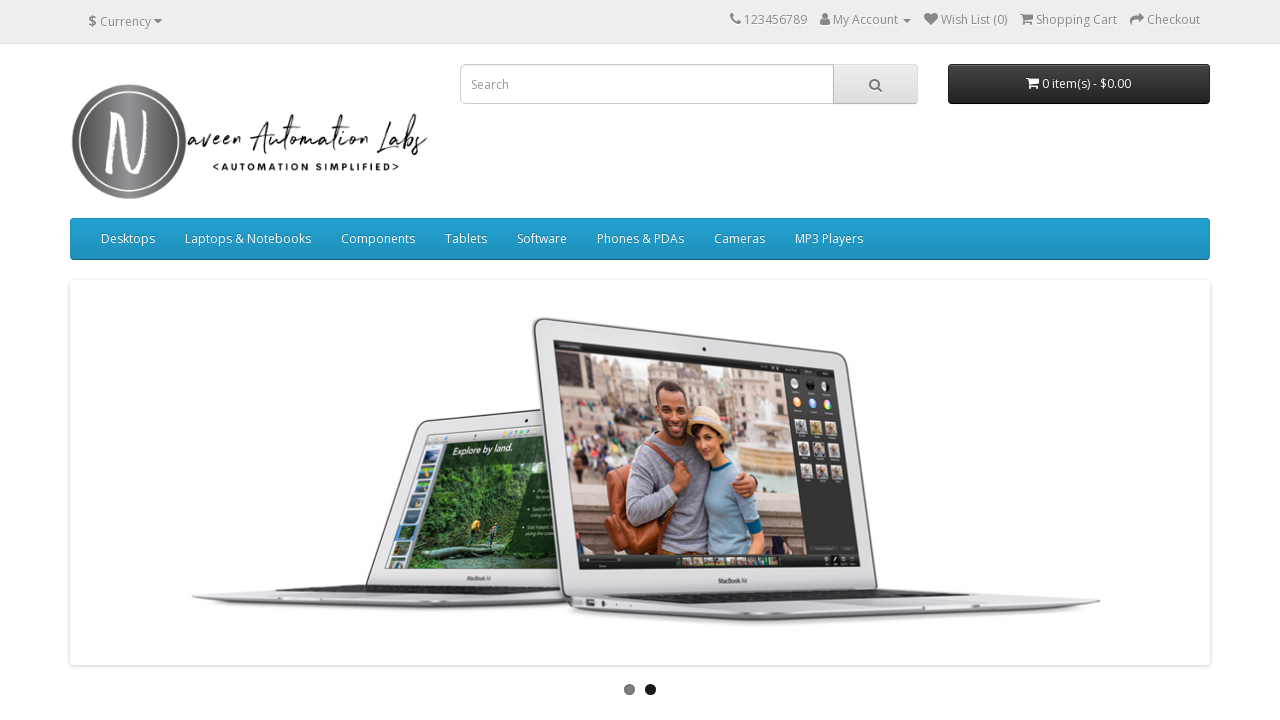

Printed 'A Test' to console
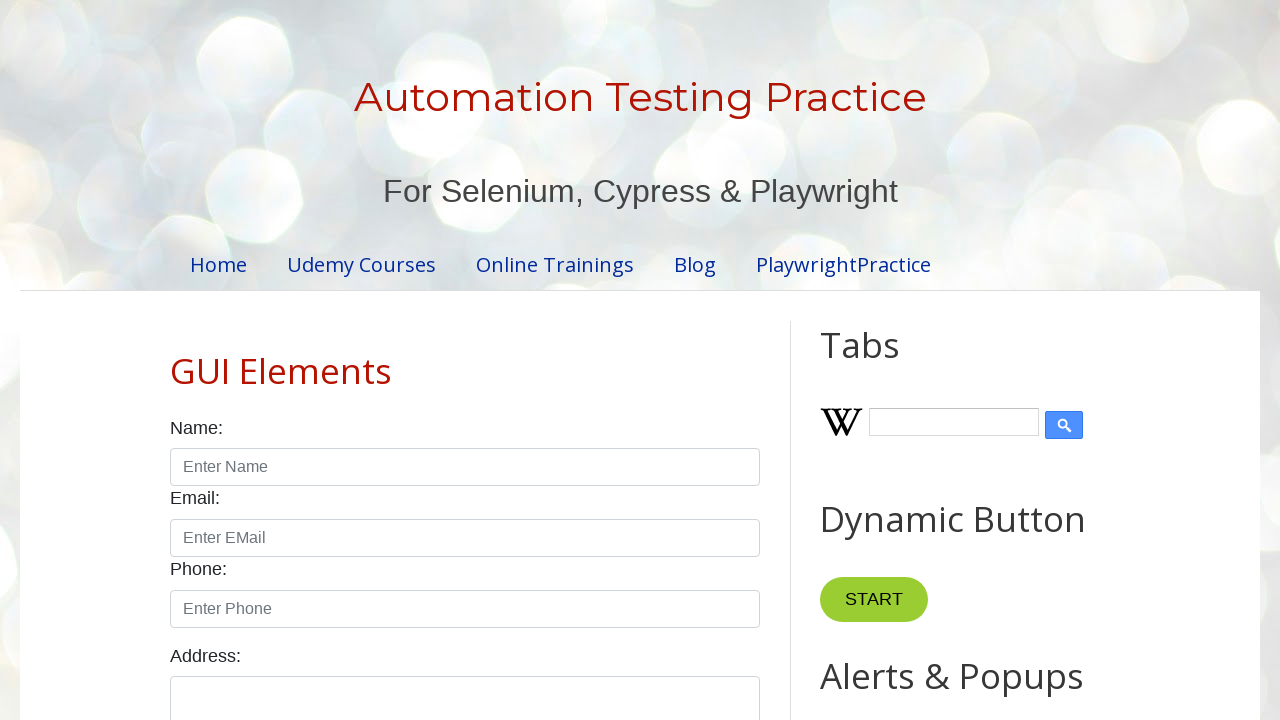

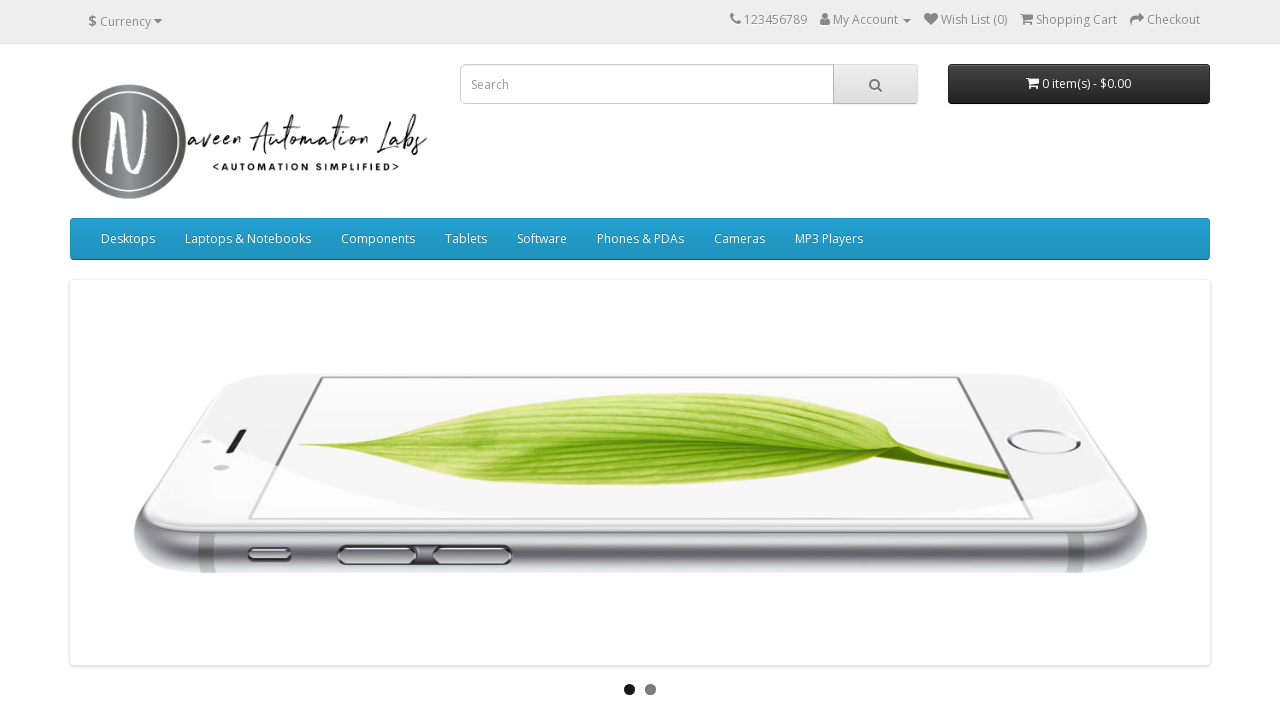